Tests the search functionality on the PROS Unicam website by clicking the search toggle, entering a search query for "bprove", and verifying the search results contain the expected term.

Starting URL: http://pros.unicam.it/

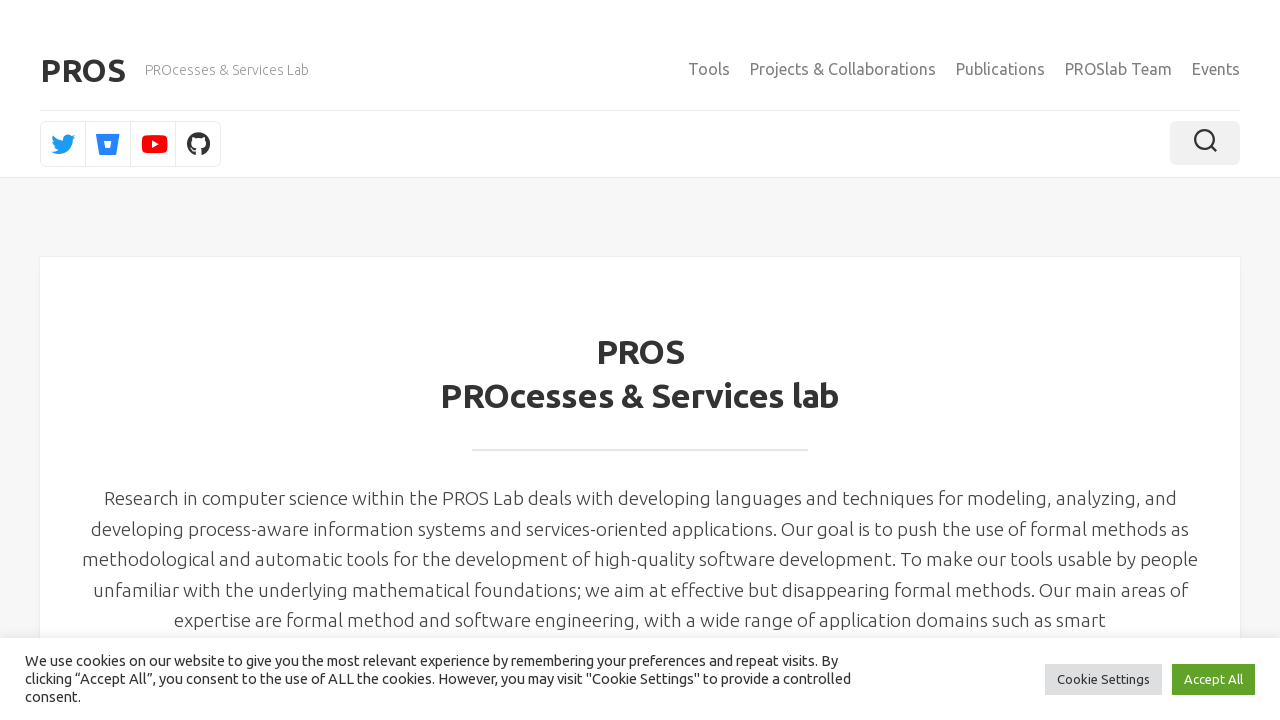

Clicked search toggle button to open search at (1205, 143) on .toggle-search
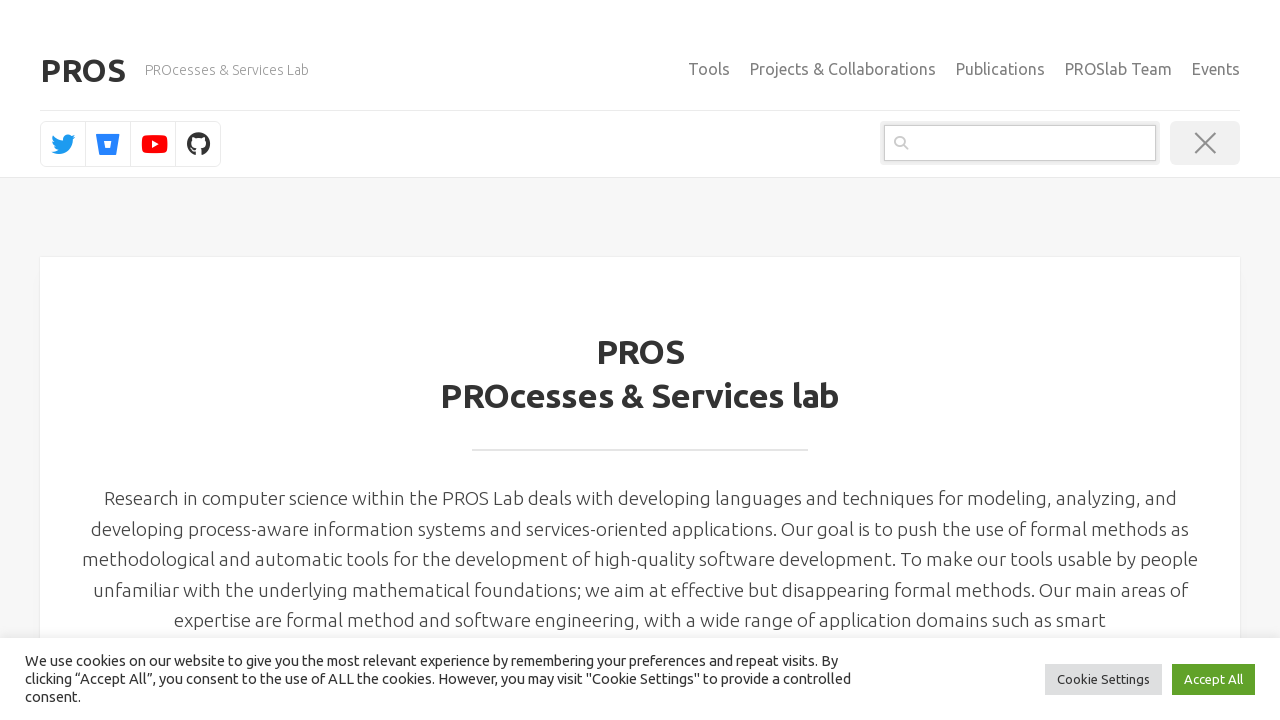

Clicked search input field at (1020, 143) on .search
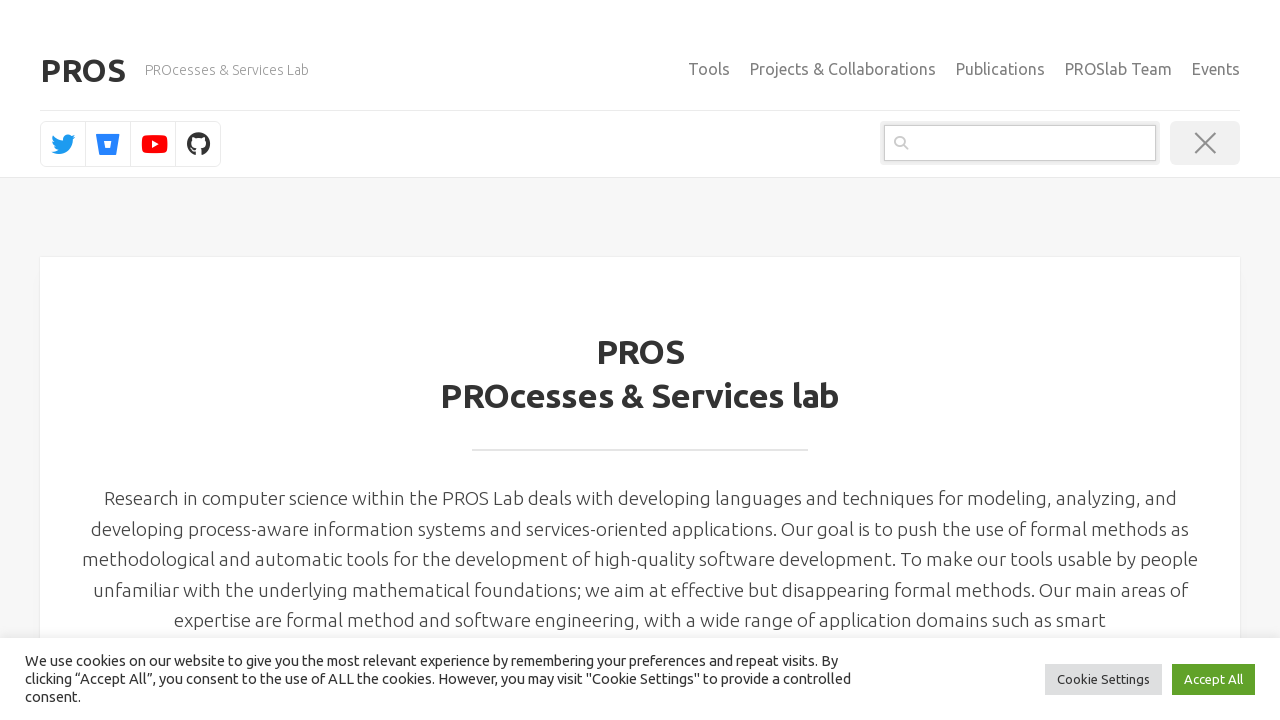

Filled search field with 'bprove' on .search
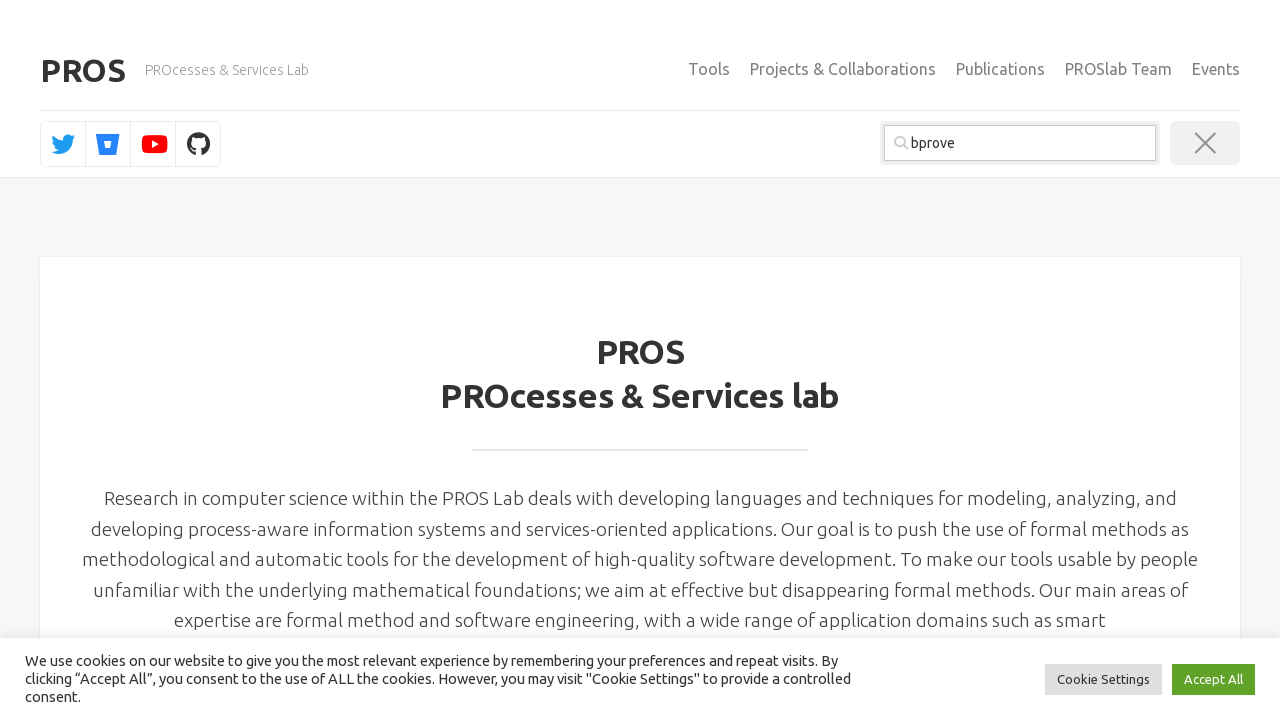

Pressed Enter to submit search query on .search
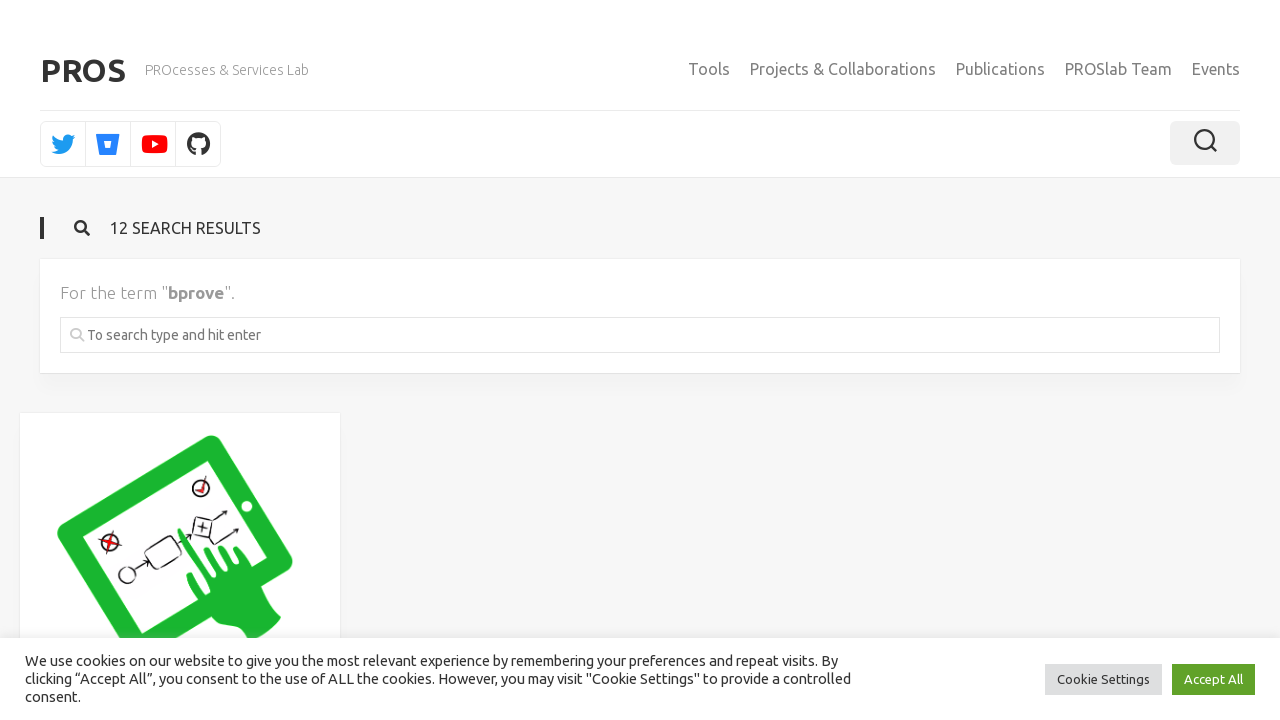

Search results loaded and portfolio title element appeared
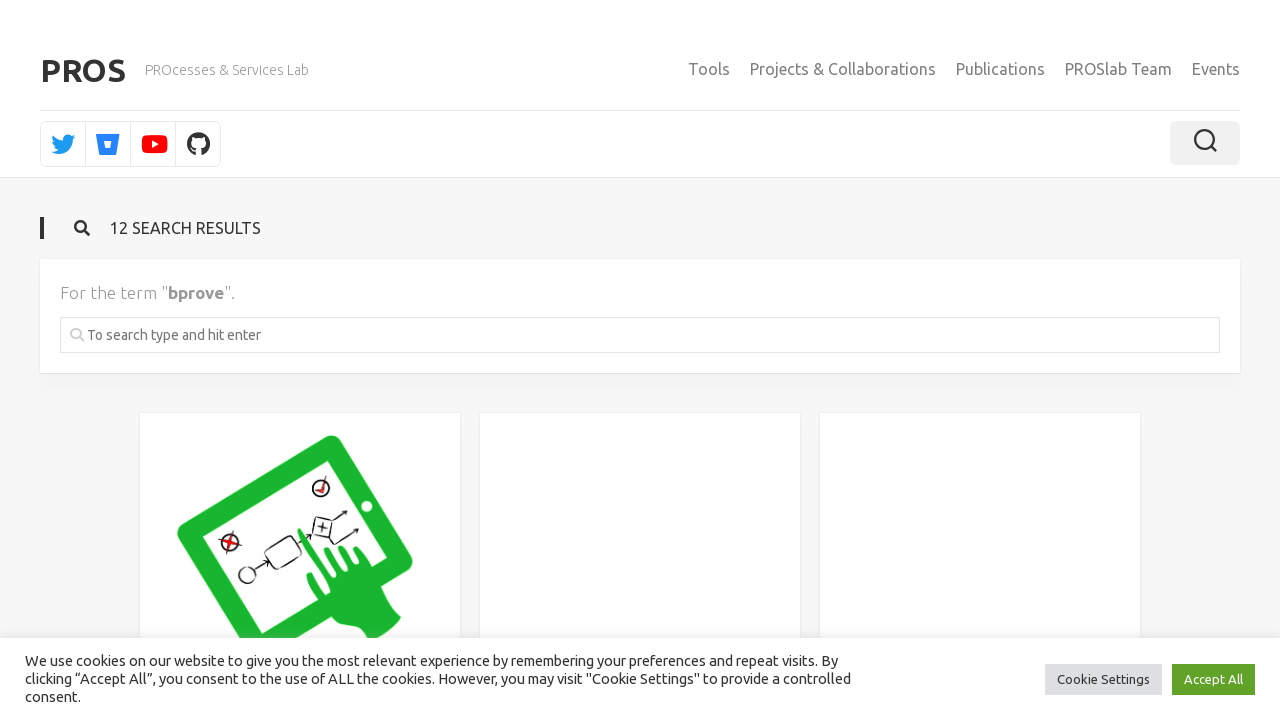

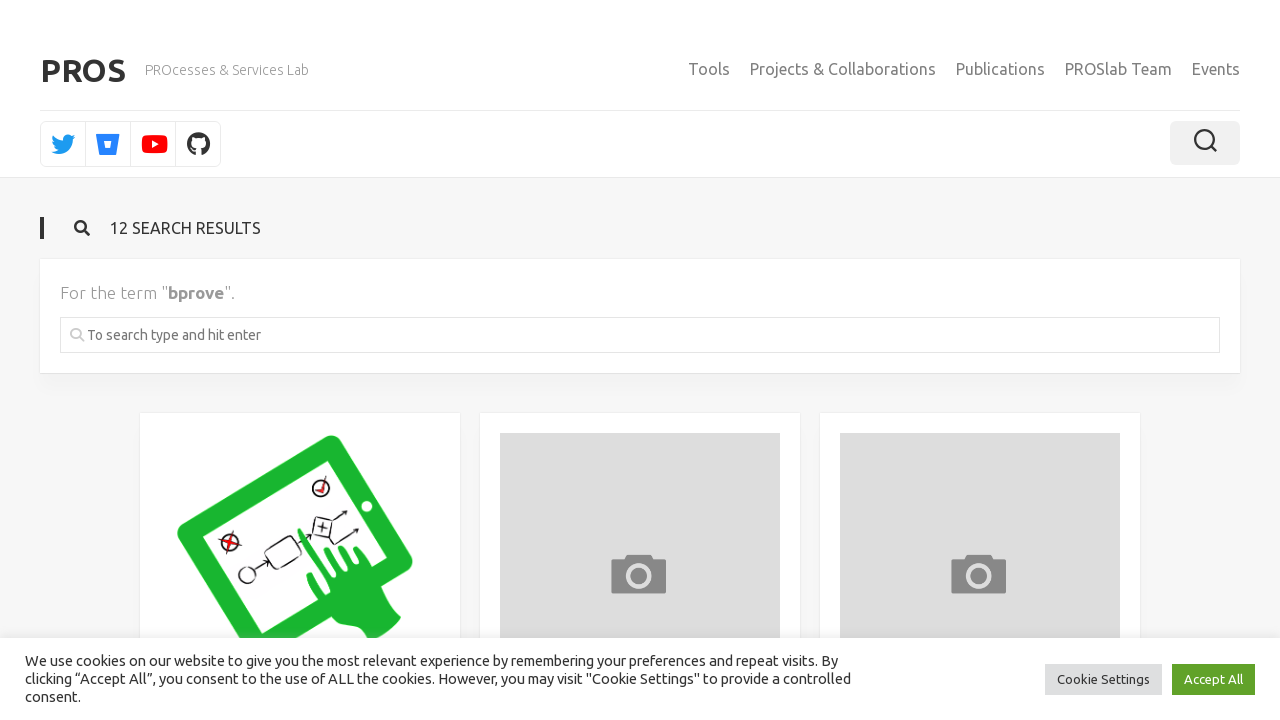